Tests clicking on a keynote button on a music lessons page

Starting URL: https://www.apronus.com/music/lessons/unit01.htm

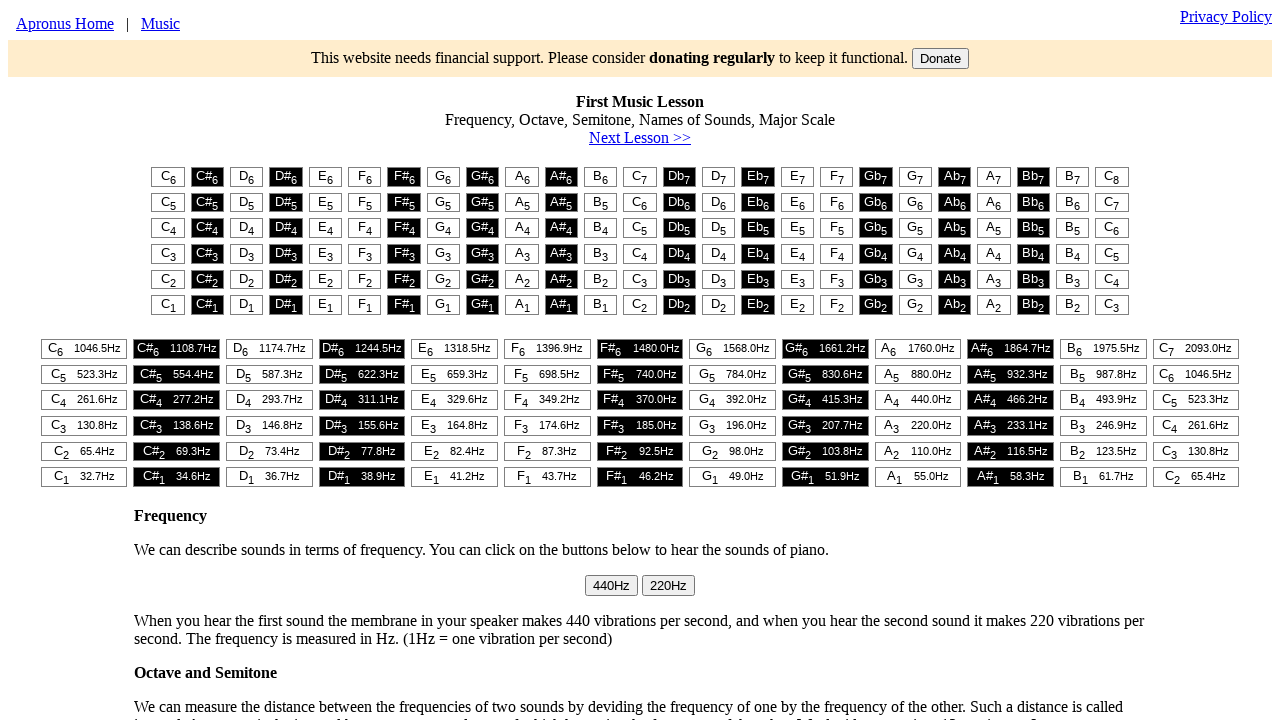

Clicked keynote button on music lessons page at (168, 177) on #t1 > table > tr:nth-child(1) > td:nth-child(1) > button
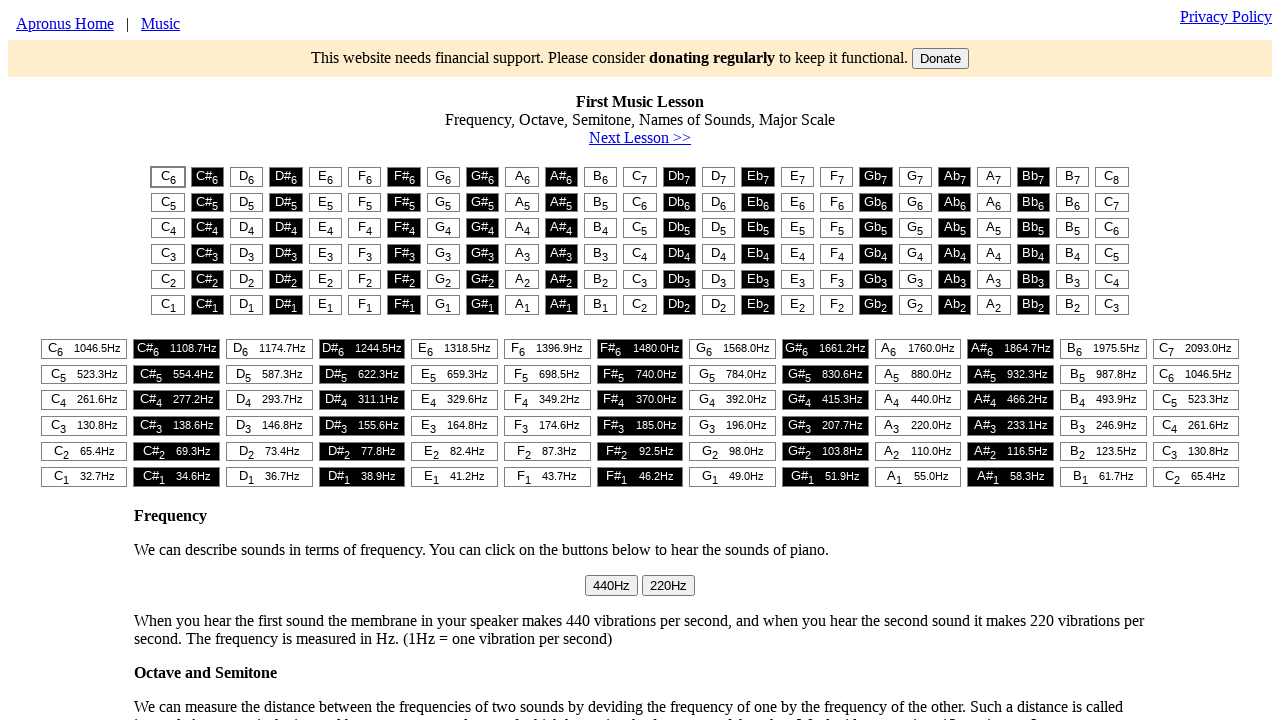

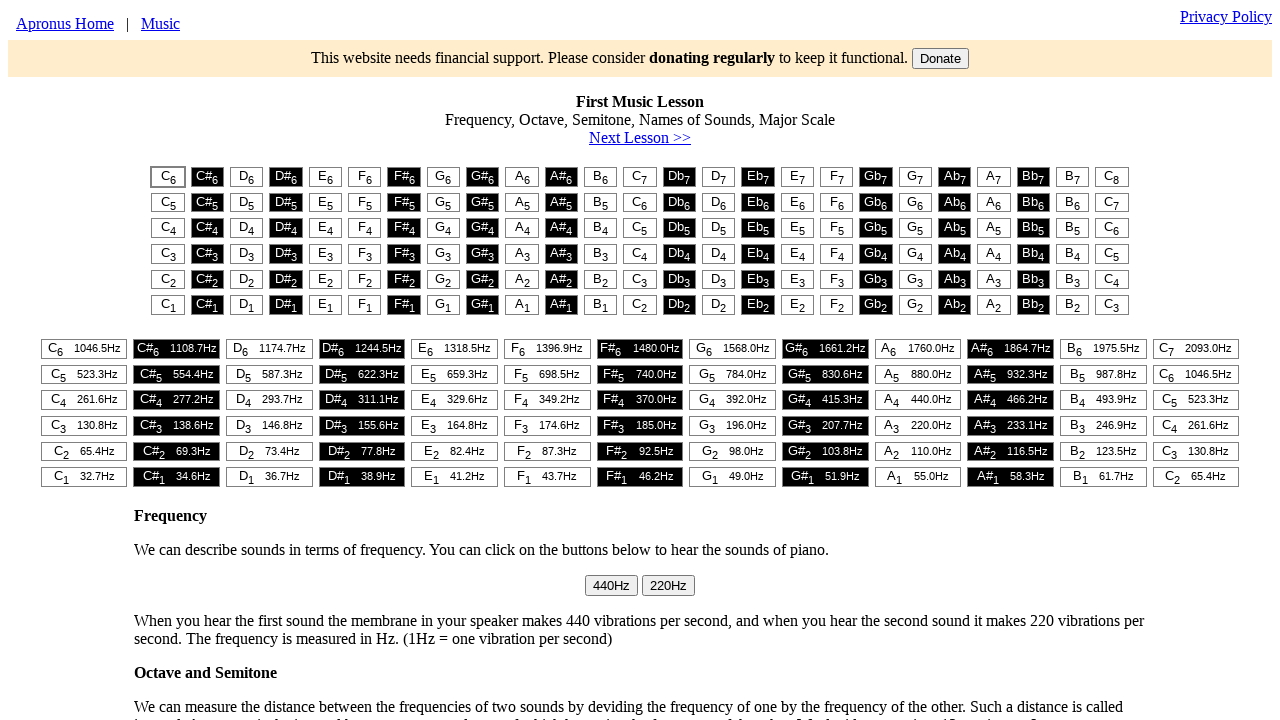